Tests drag and drop functionality by dragging an element to a target drop zone

Starting URL: https://sahitest.com/demo/dragDropMooTools.htm

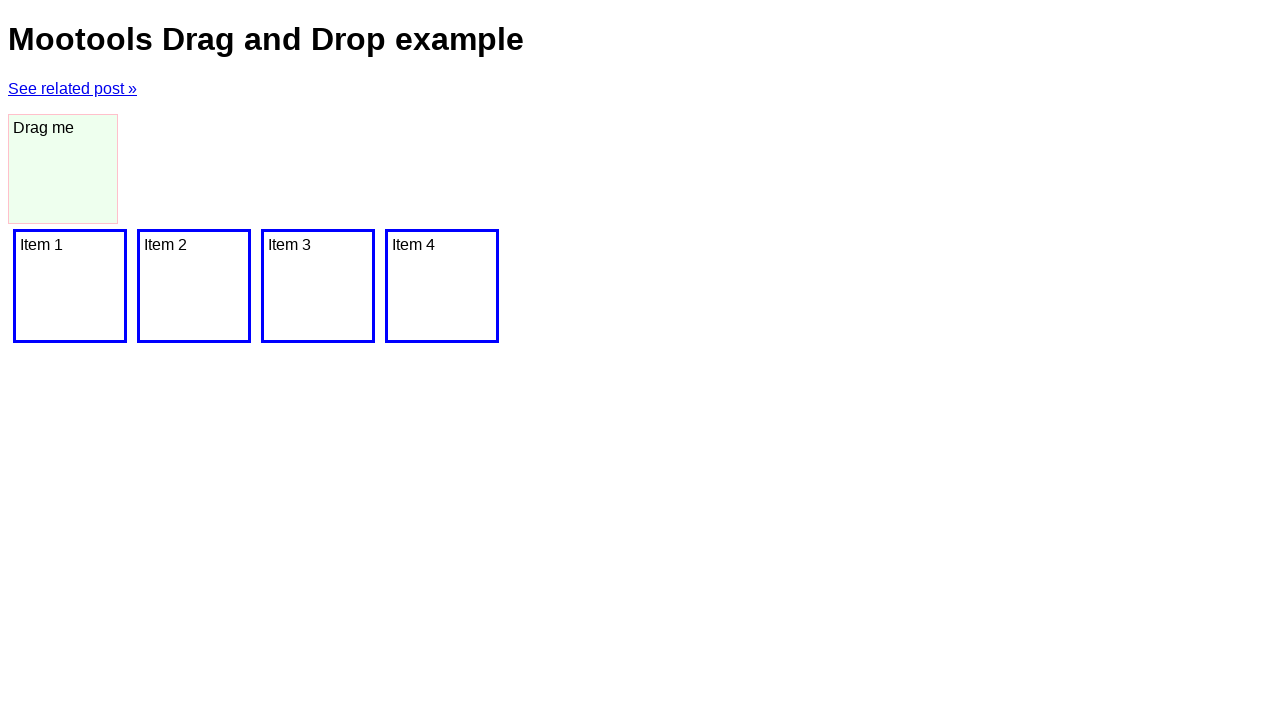

Waited for page to load (domcontentloaded)
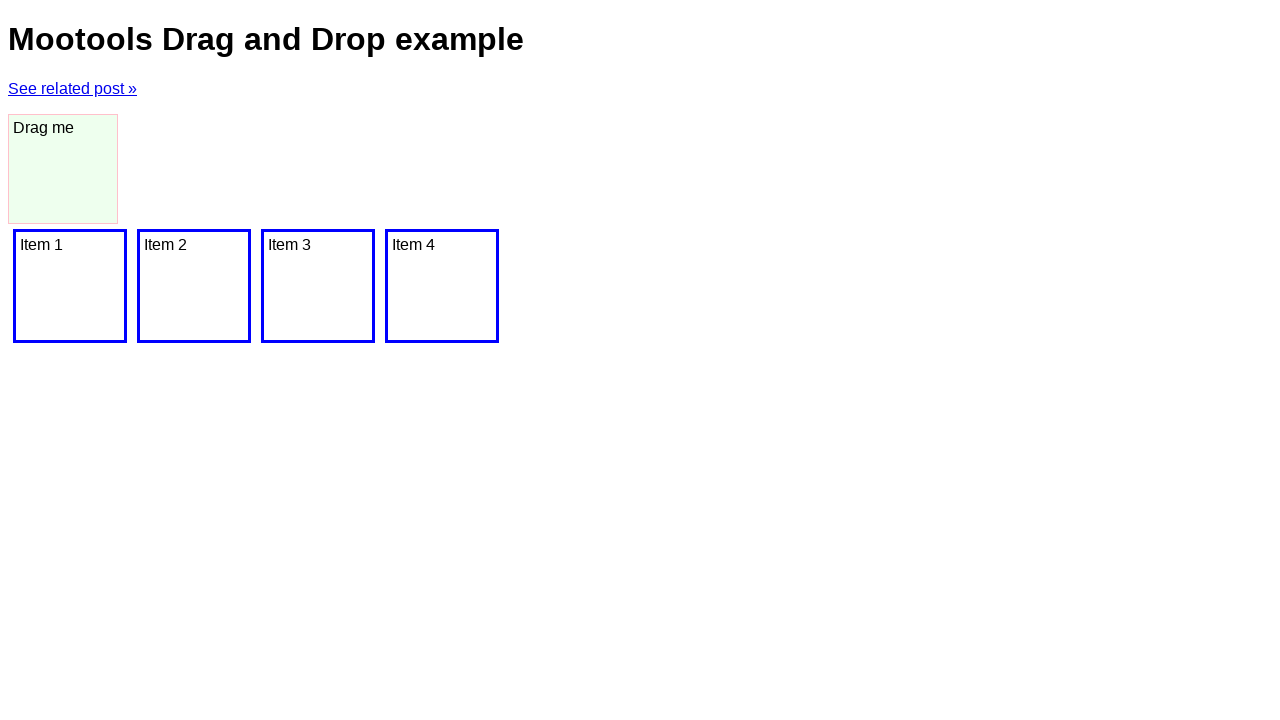

Located draggable element with id 'dragger'
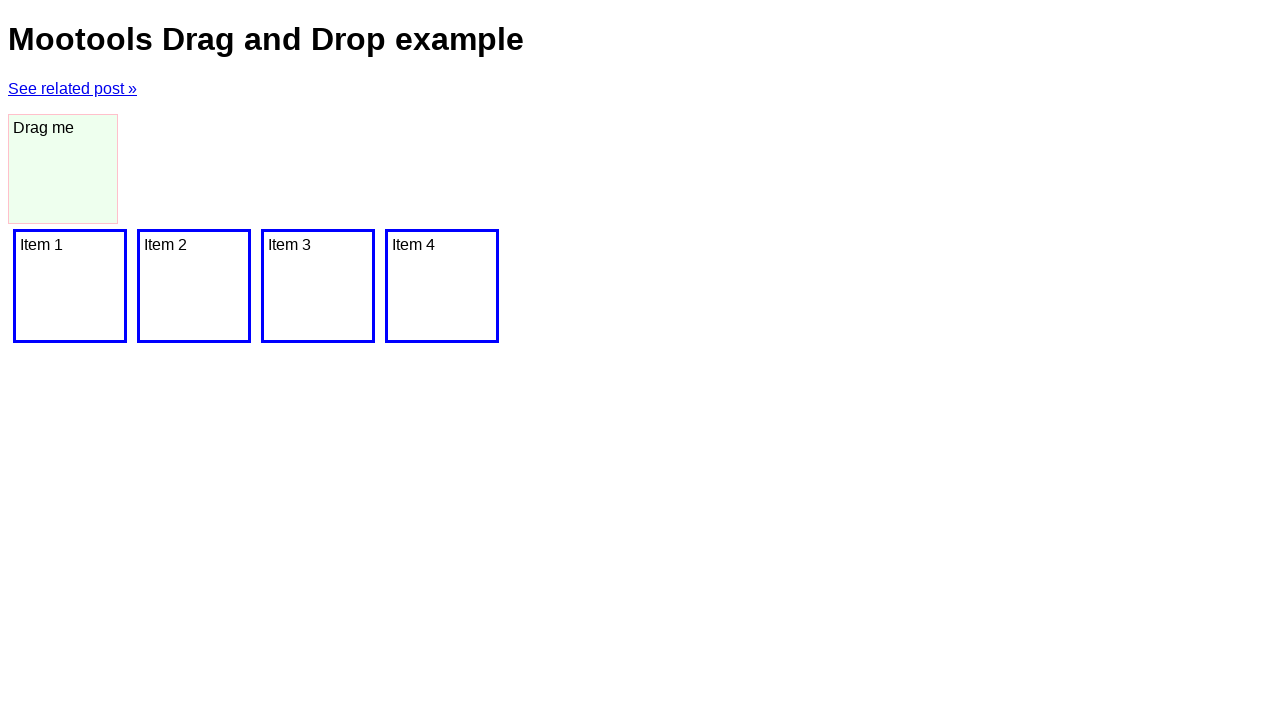

Located drop target element
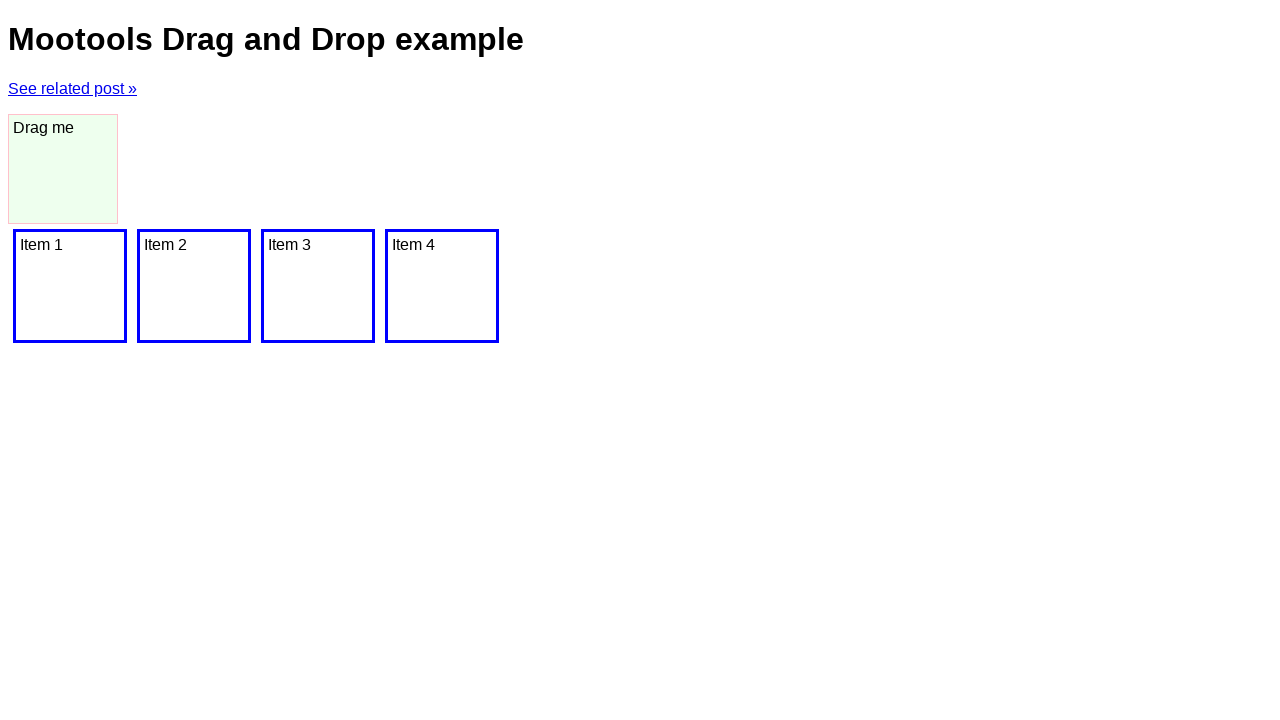

Dragged element to drop target zone at (70, 286)
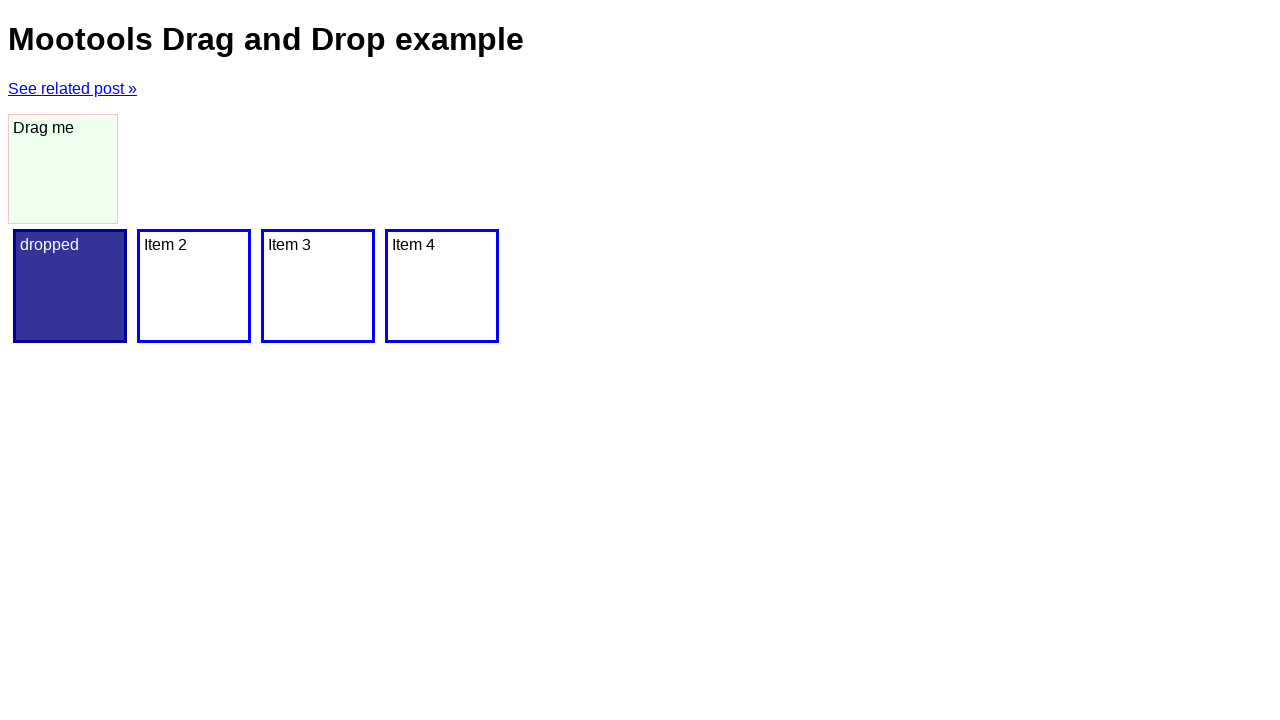

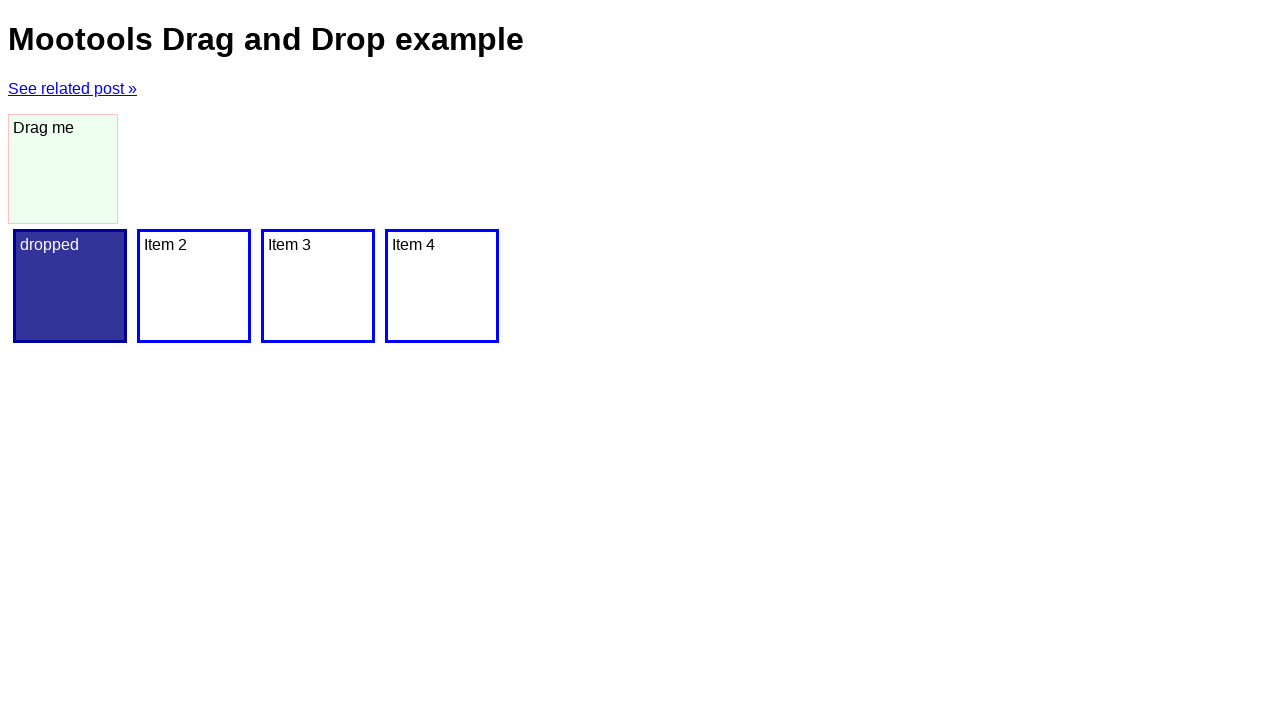